Tests a registration form by filling in first name, last name, and email fields, then submitting the form and verifying the success message

Starting URL: http://suninjuly.github.io/registration1.html

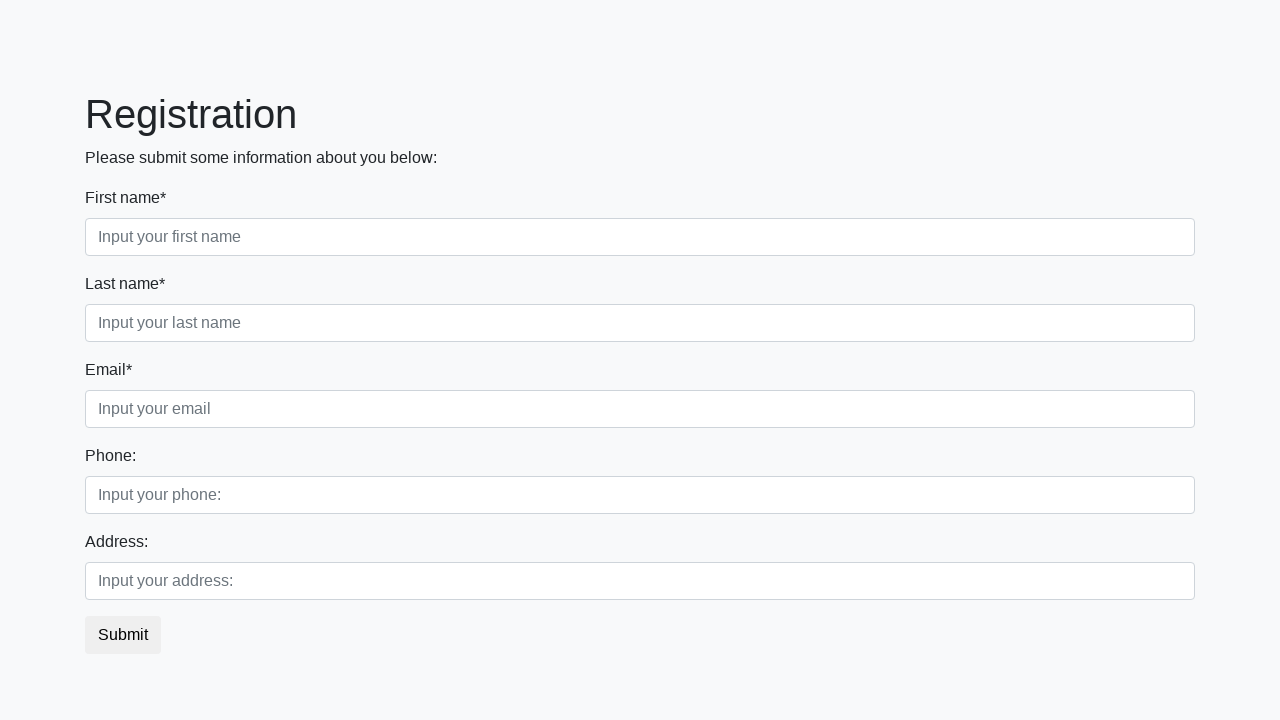

Filled first name field with 'John' on input[placeholder='Input your first name']
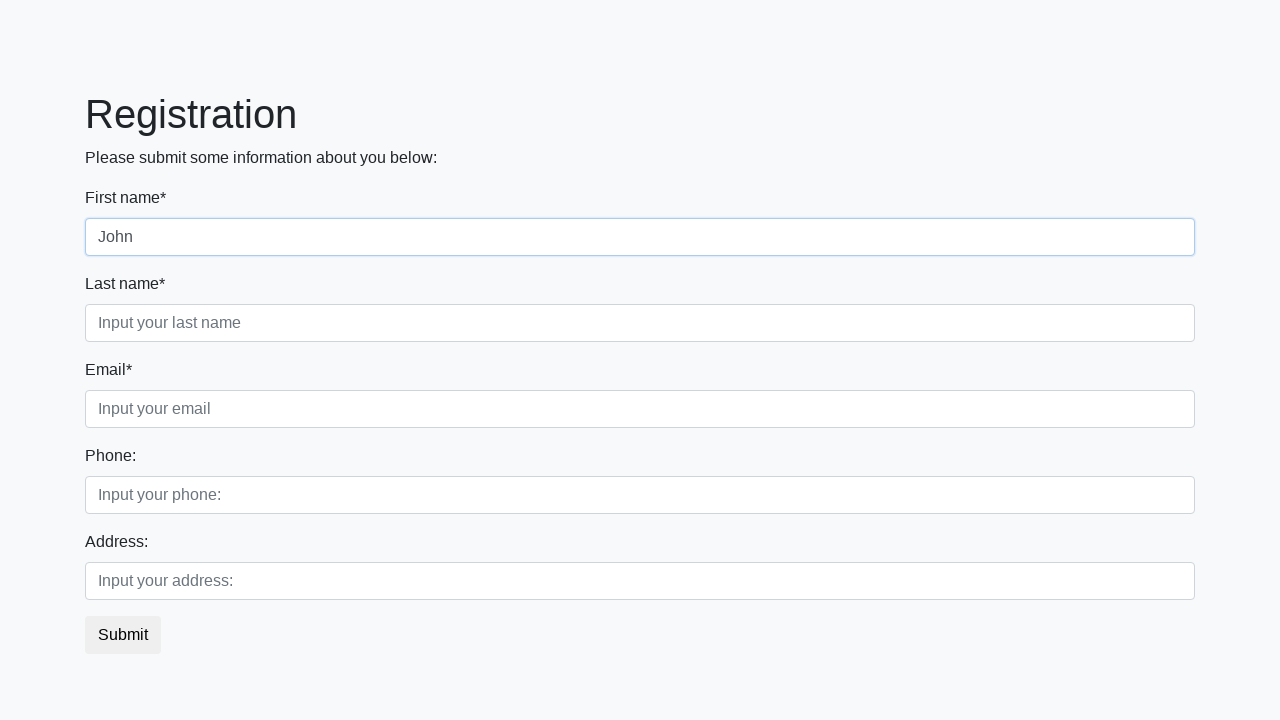

Filled last name field with 'Smith' on input[placeholder='Input your last name']
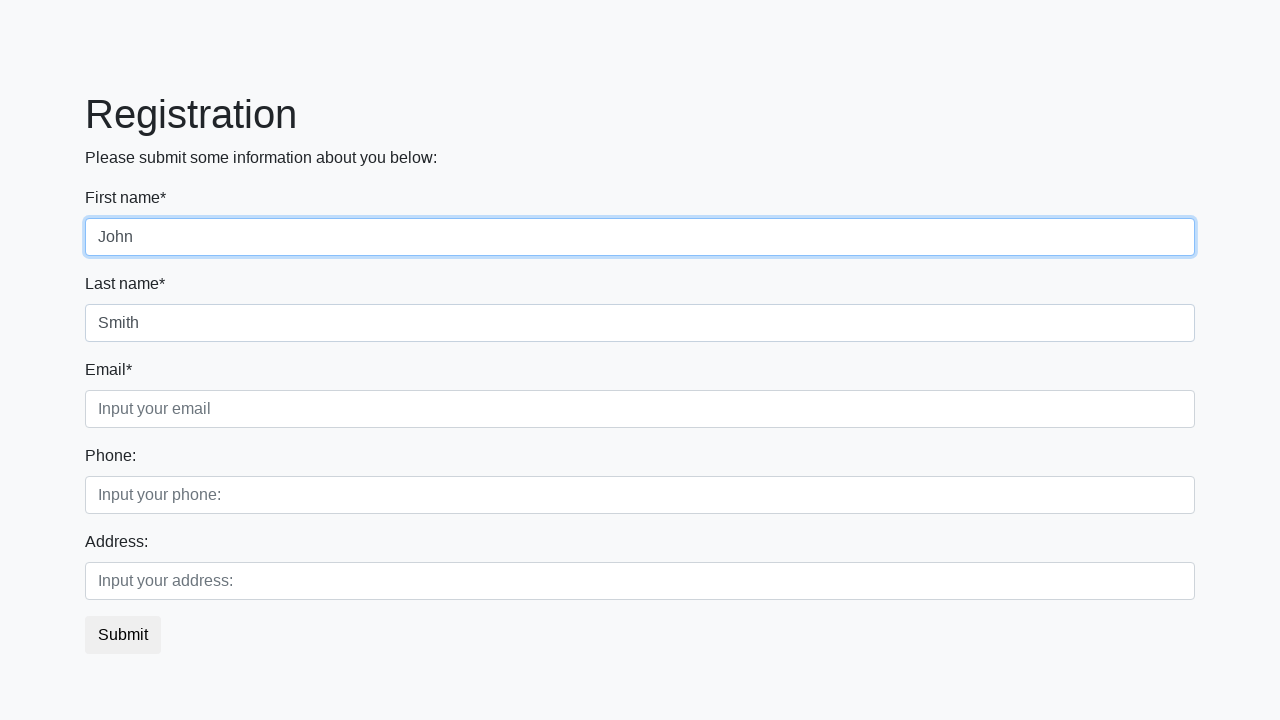

Filled email field with 'johnsmith@example.com' on .form-control.third
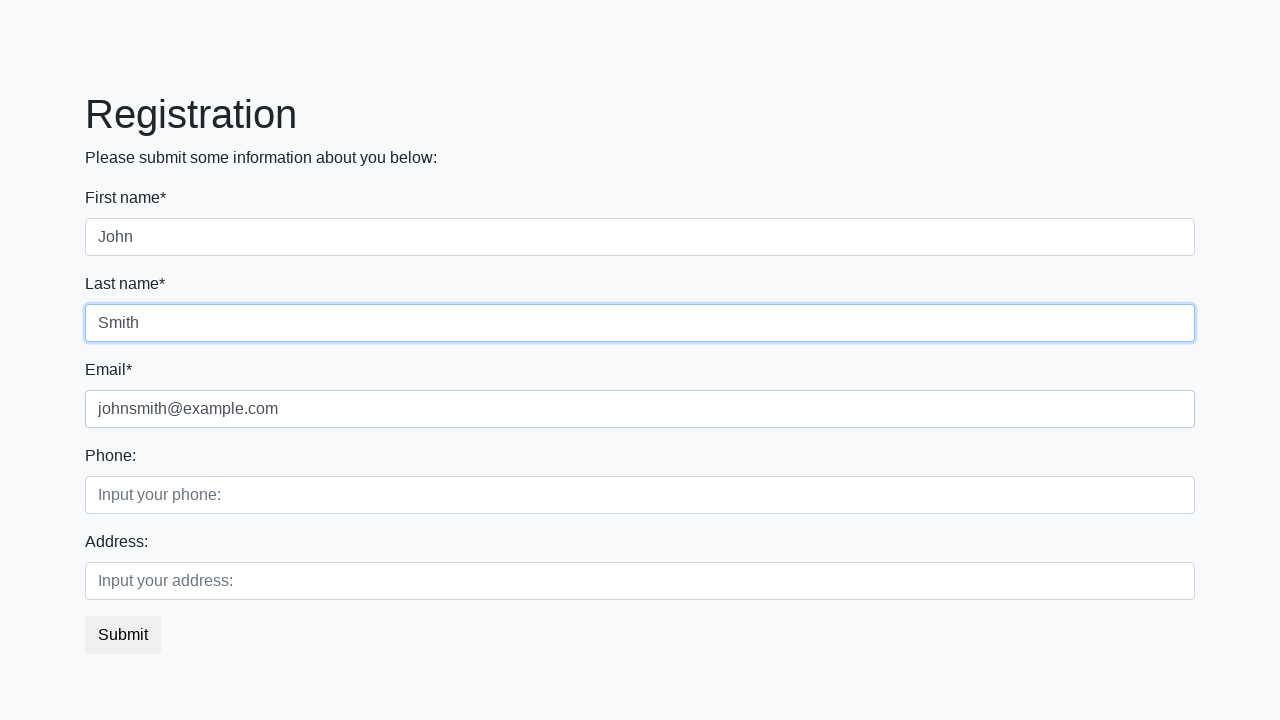

Clicked submit button to register at (123, 635) on button.btn
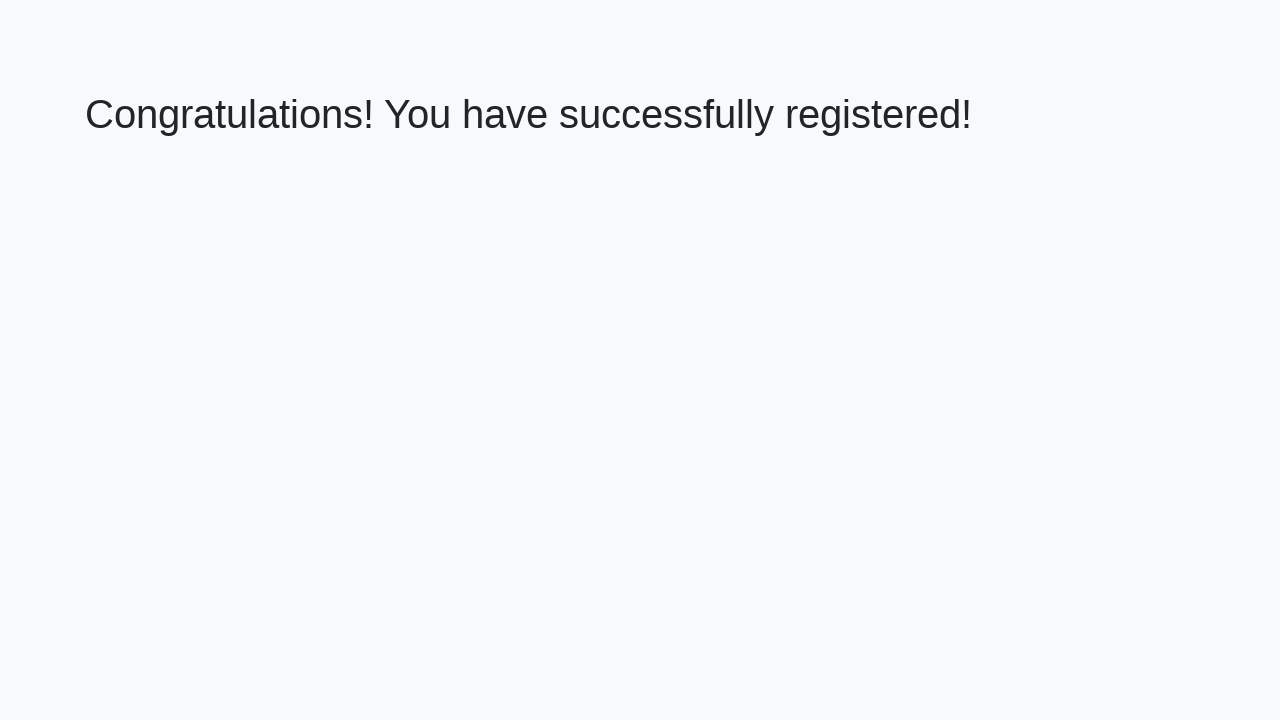

Success message header loaded
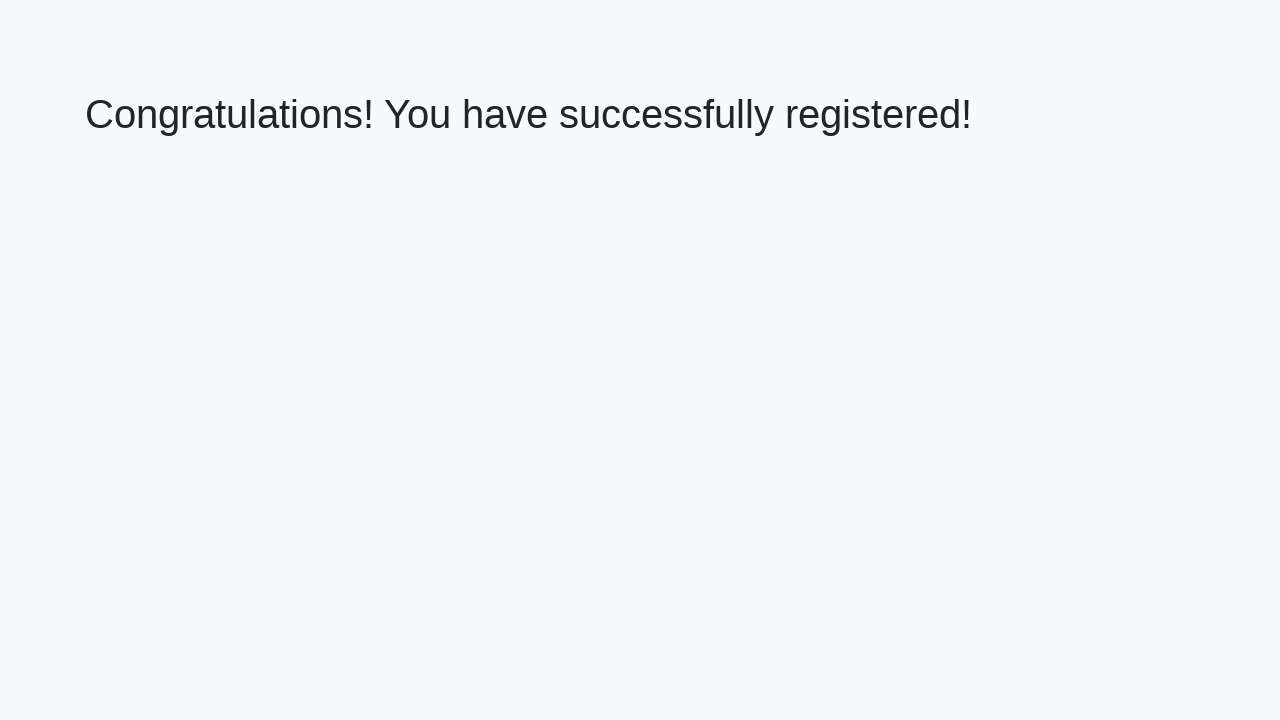

Retrieved success message text
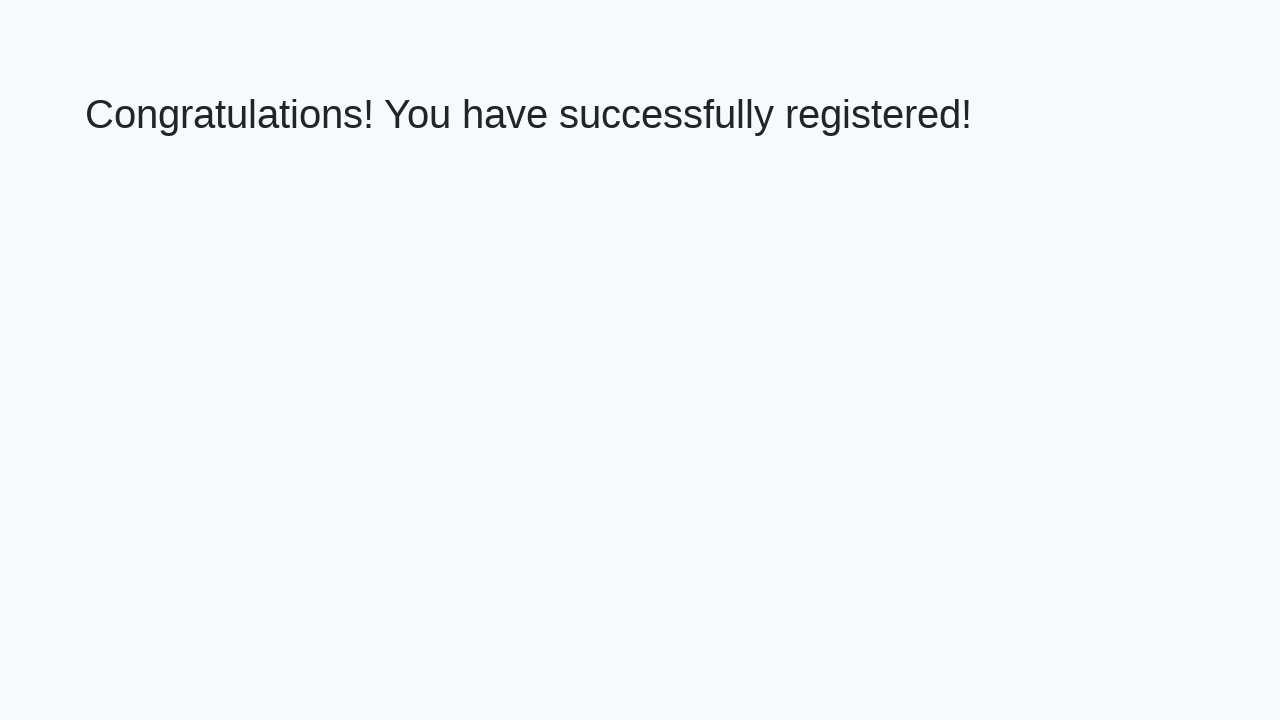

Verified success message: 'Congratulations! You have successfully registered!'
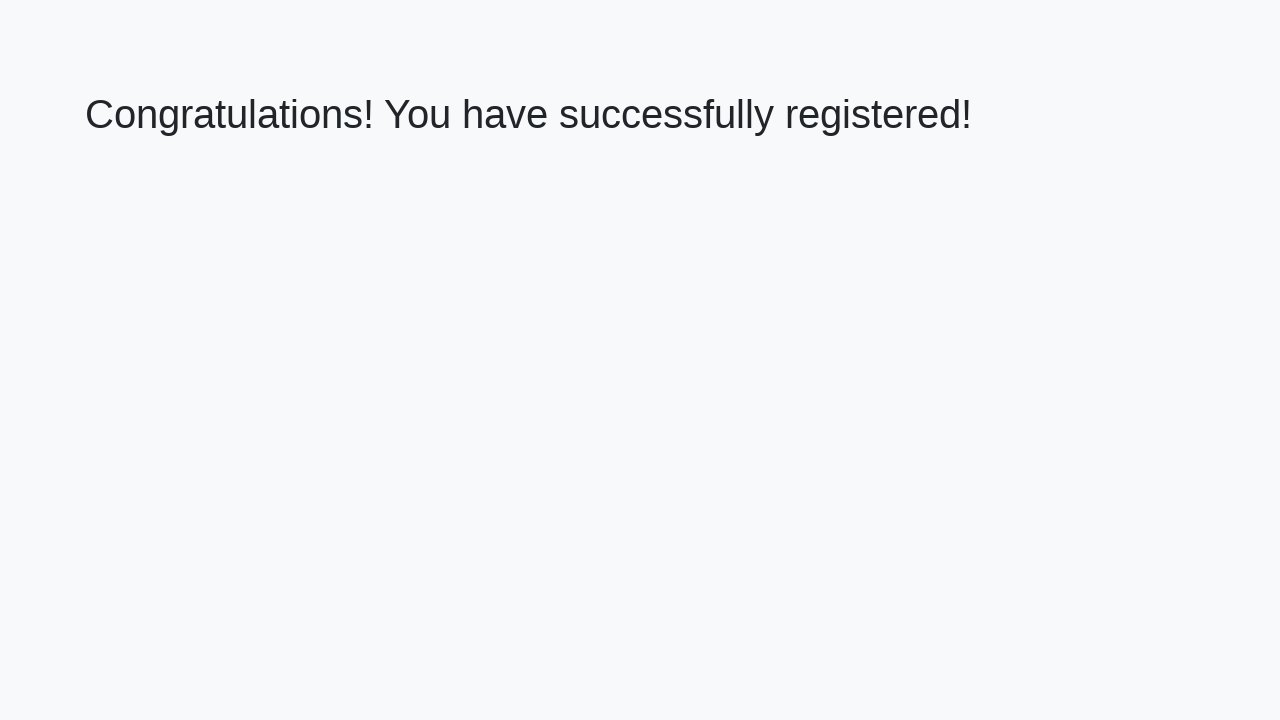

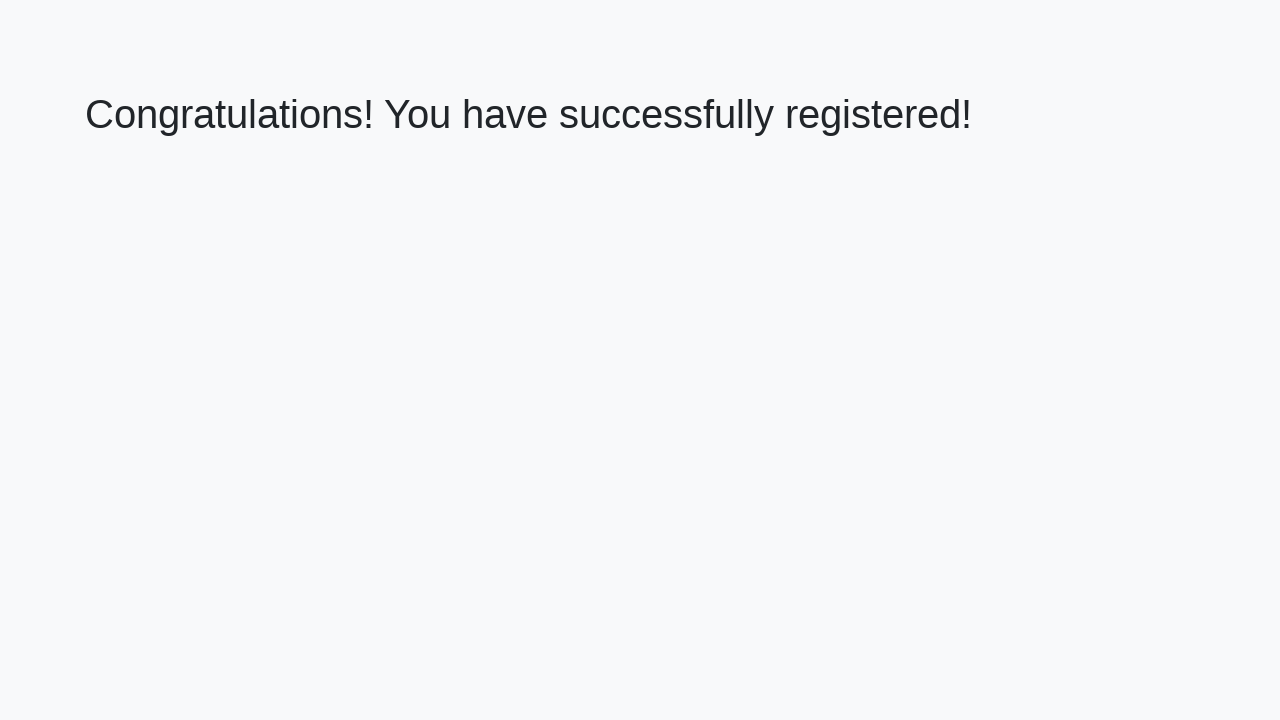